Tests dynamic content loading by clicking a start button and waiting for welcome text to appear

Starting URL: http://syntaxprojects.com/dynamic-elements-loading.php

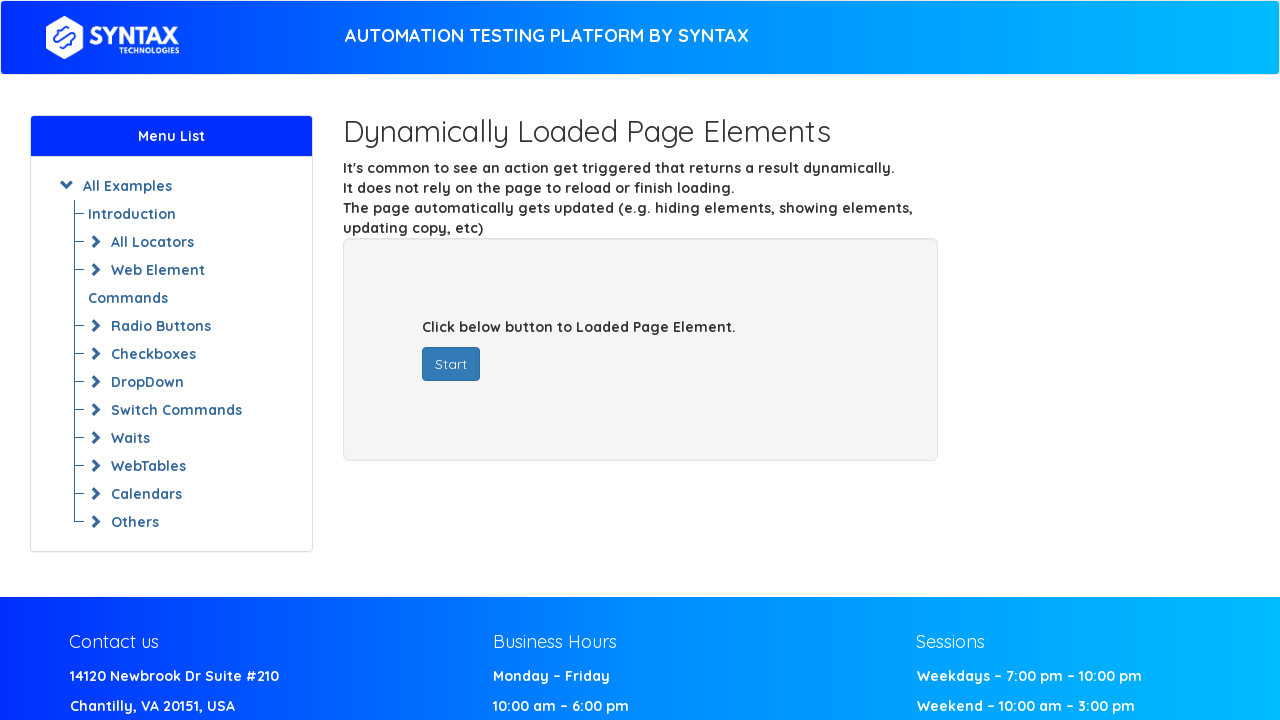

Navigated to dynamic elements loading page
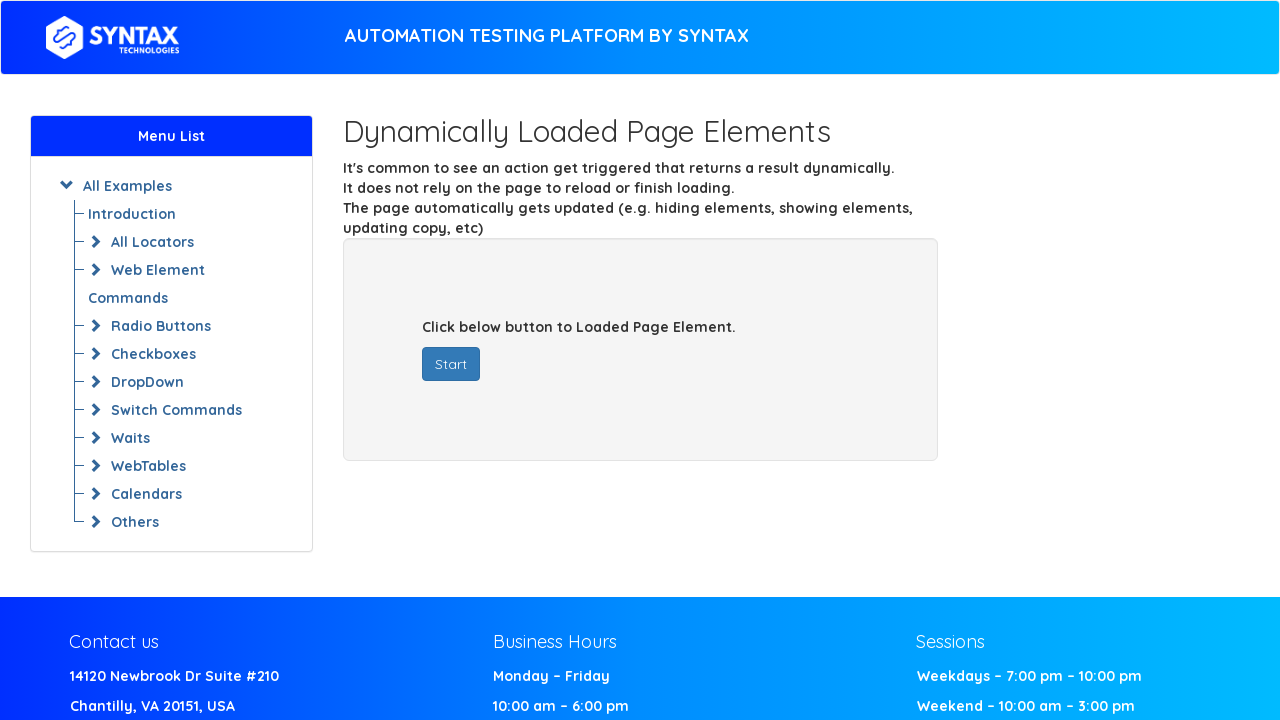

Clicked start button to trigger dynamic content loading at (451, 364) on #startButton
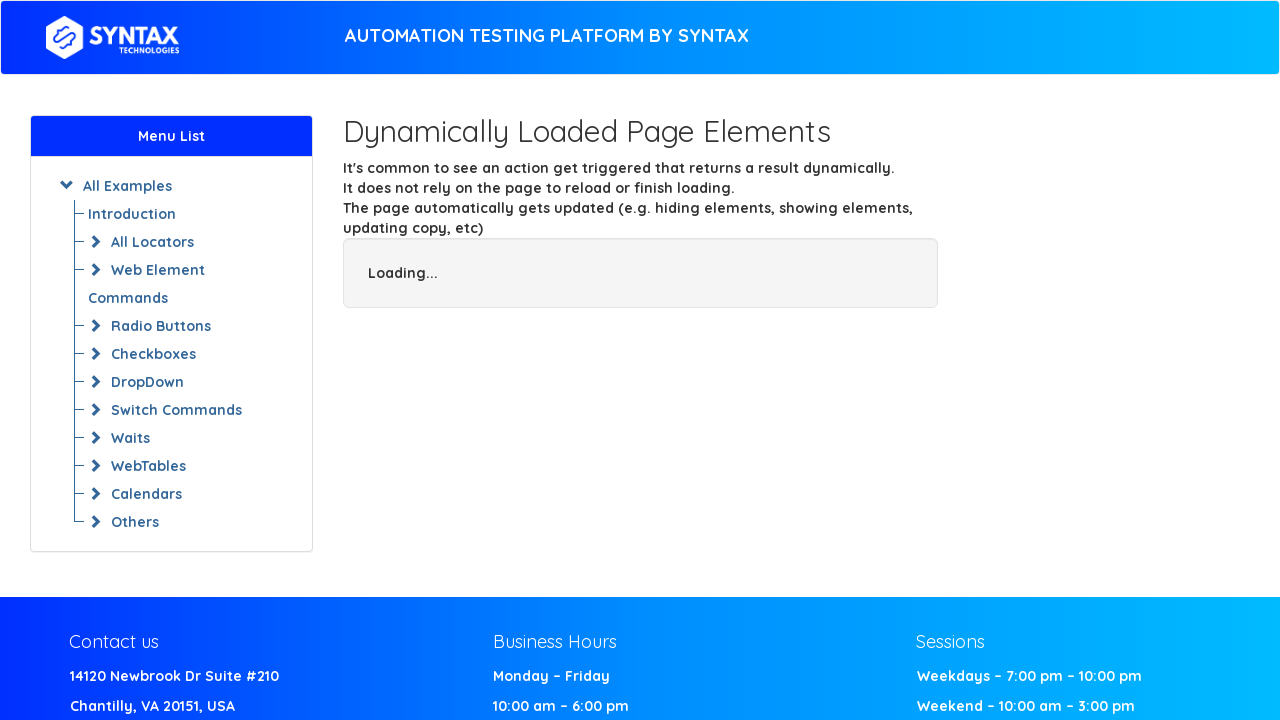

Welcome text appeared after waiting for dynamic content
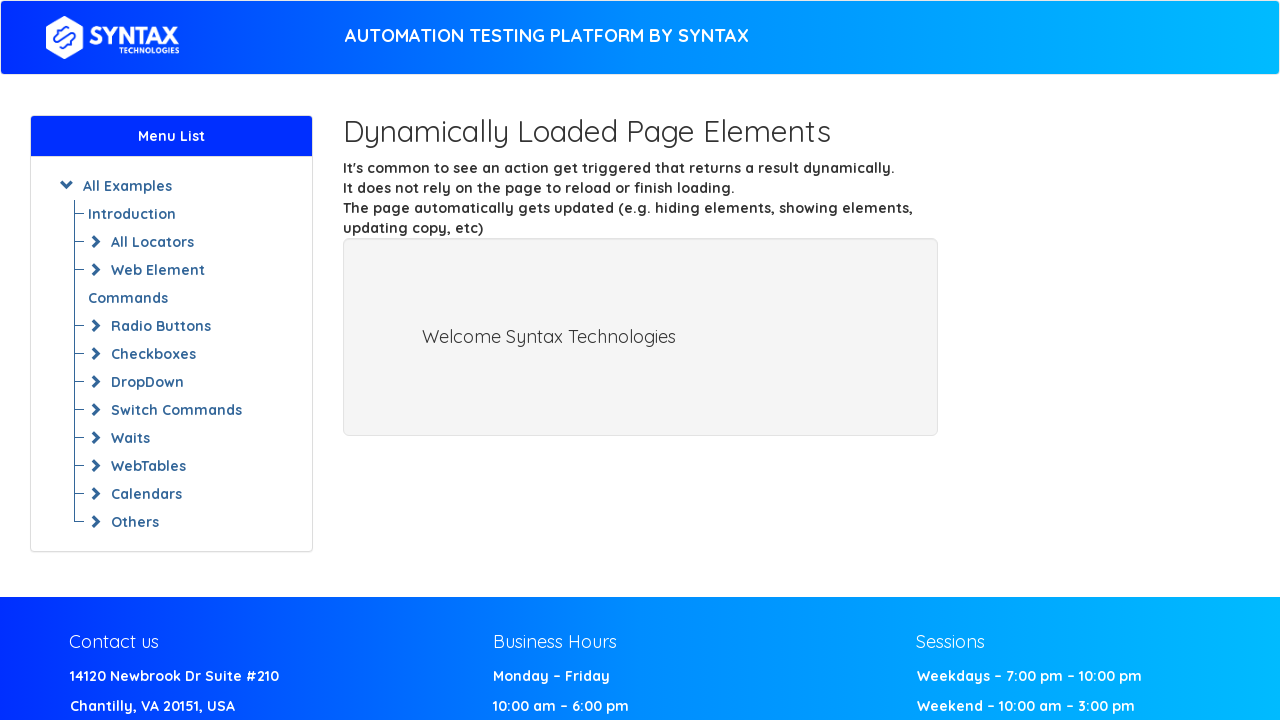

Located welcome element
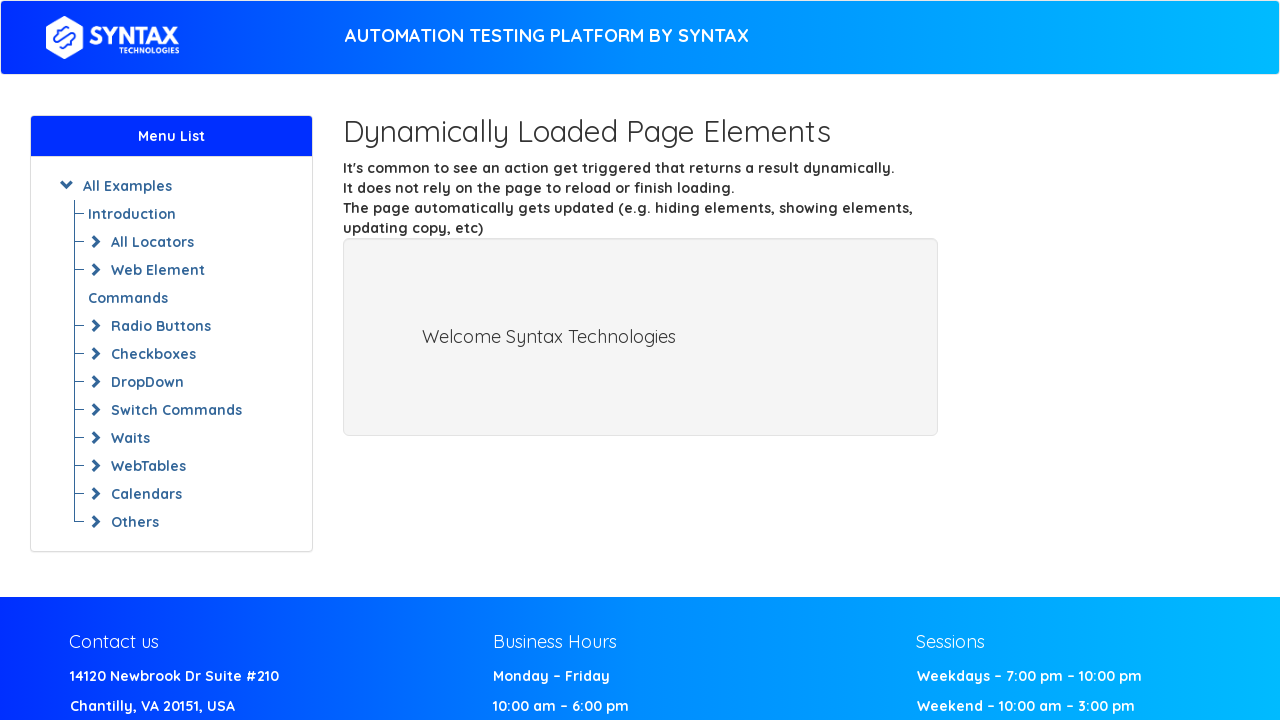

Retrieved and printed welcome text content
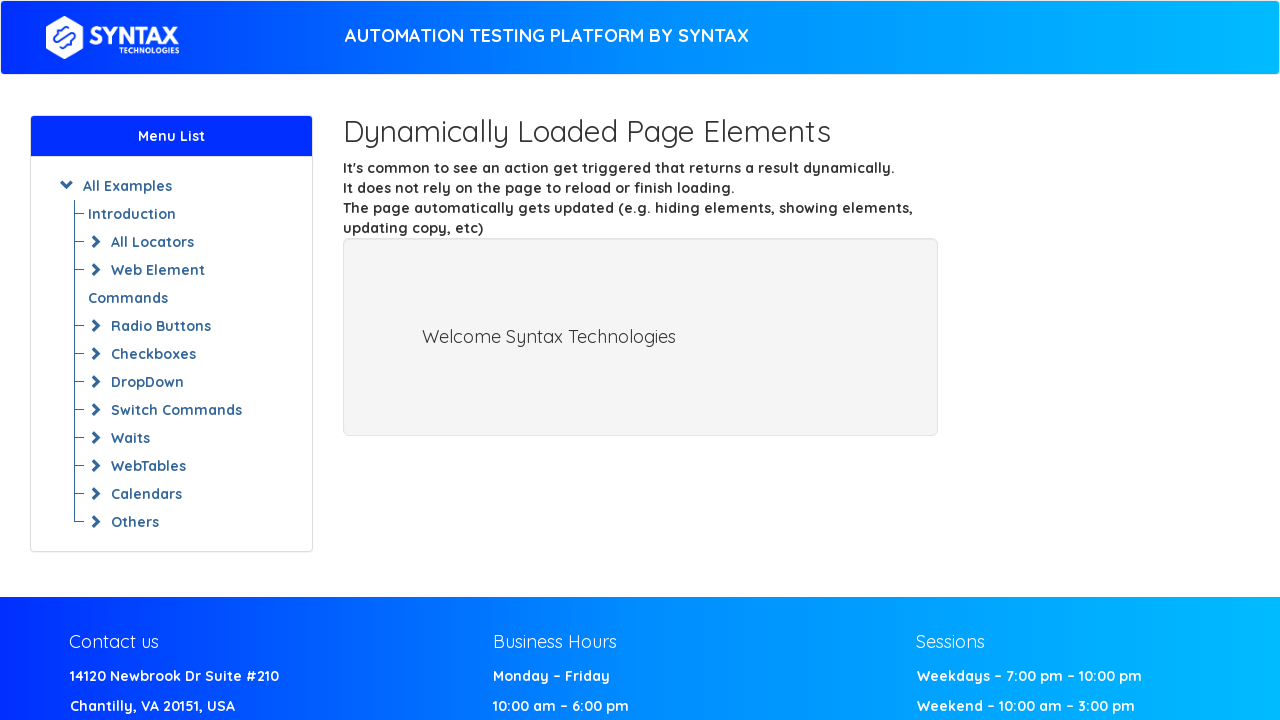

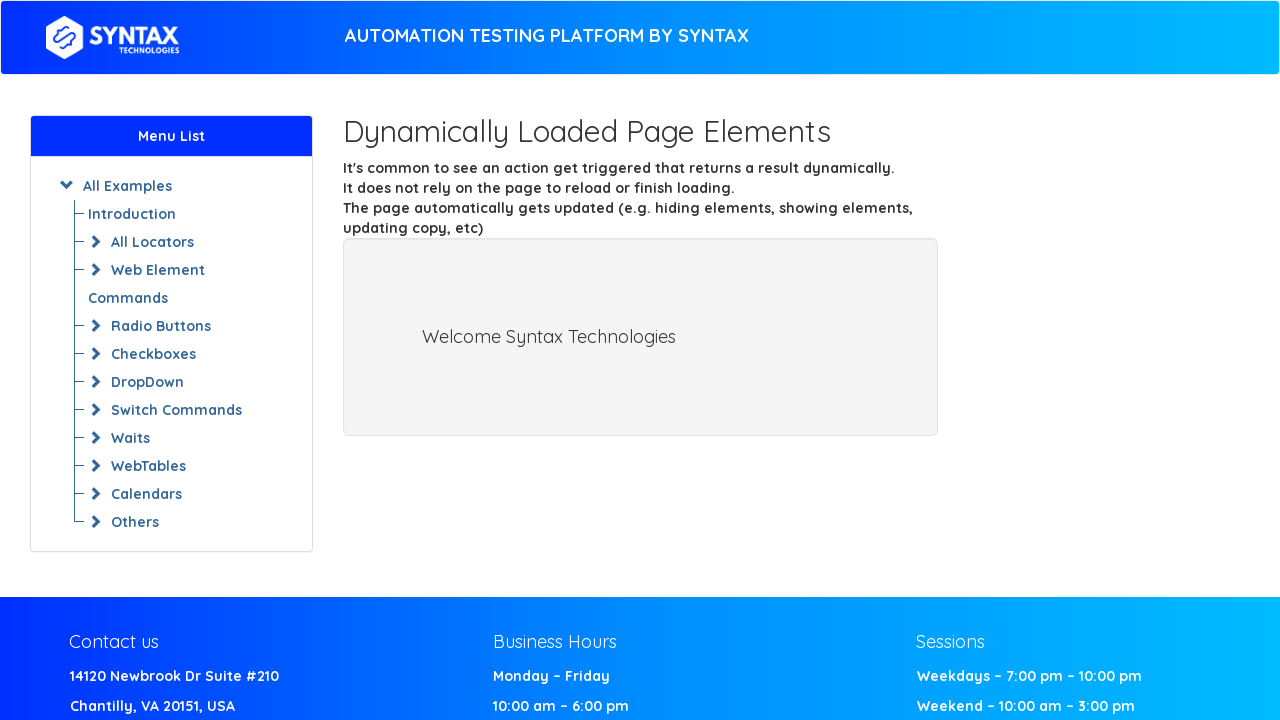